Tests show/hide textbox functionality by clicking show button, filling text using JavaScript, and then clicking hide button

Starting URL: https://rahulshettyacademy.com/AutomationPractice/

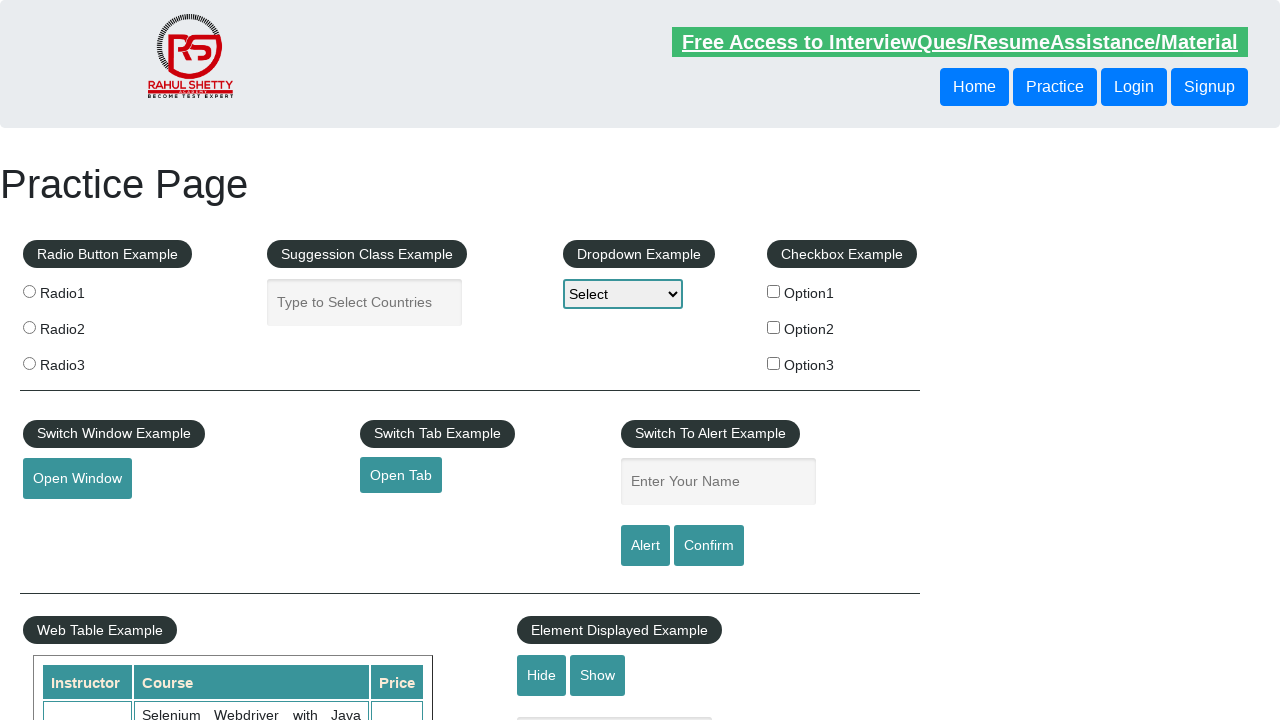

Clicked Show button to display the textbox at (598, 675) on #show-textbox
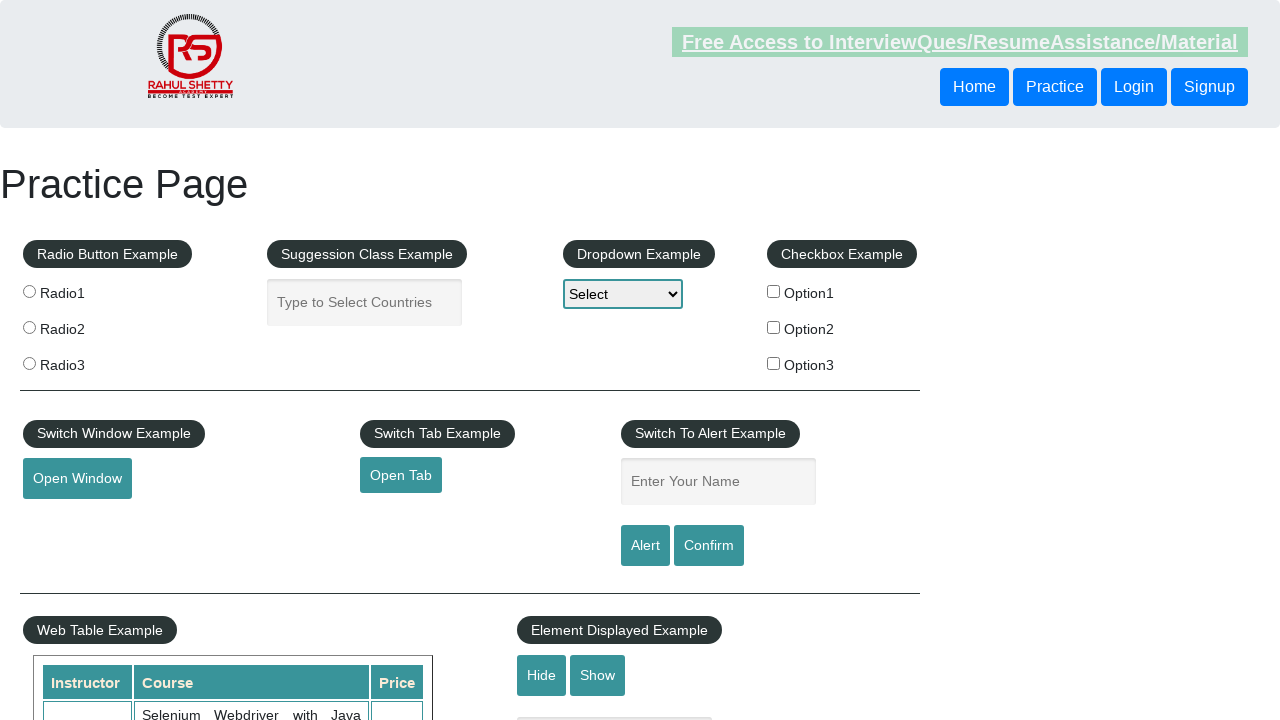

Filled textbox with 'Sushmitha' using JavaScript
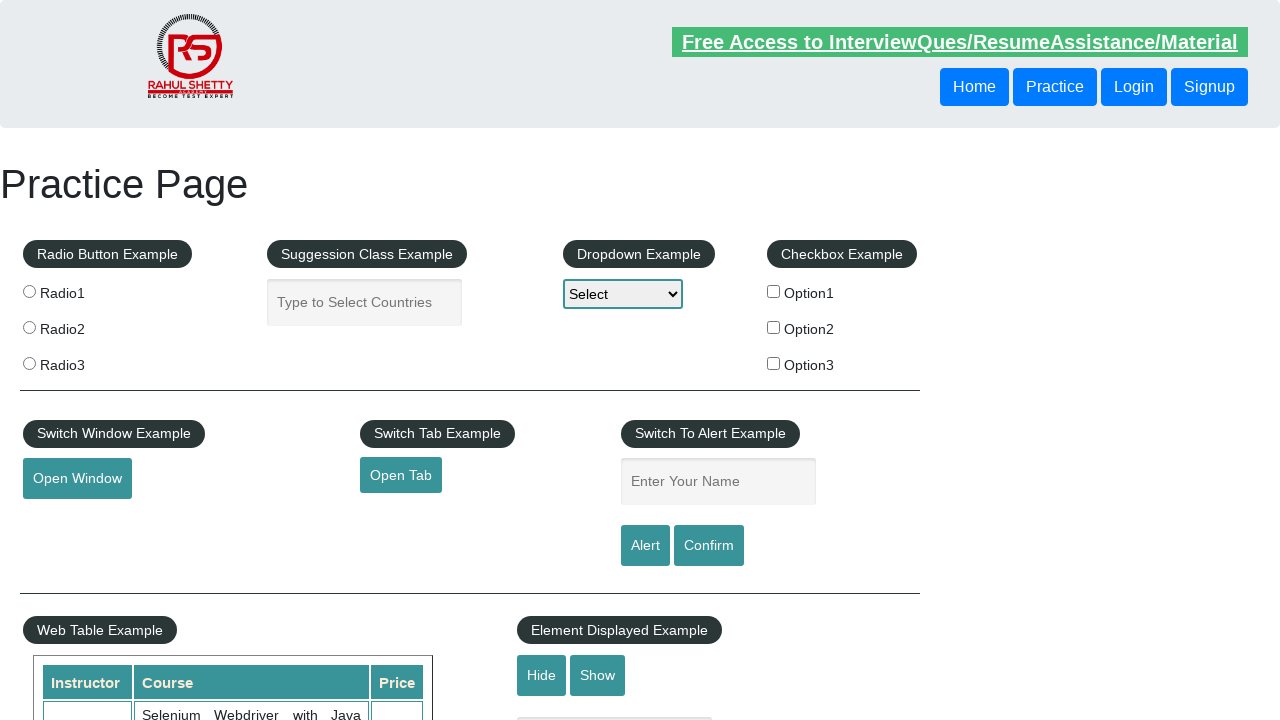

Clicked Hide button to hide the textbox at (542, 675) on input[value='Hide']
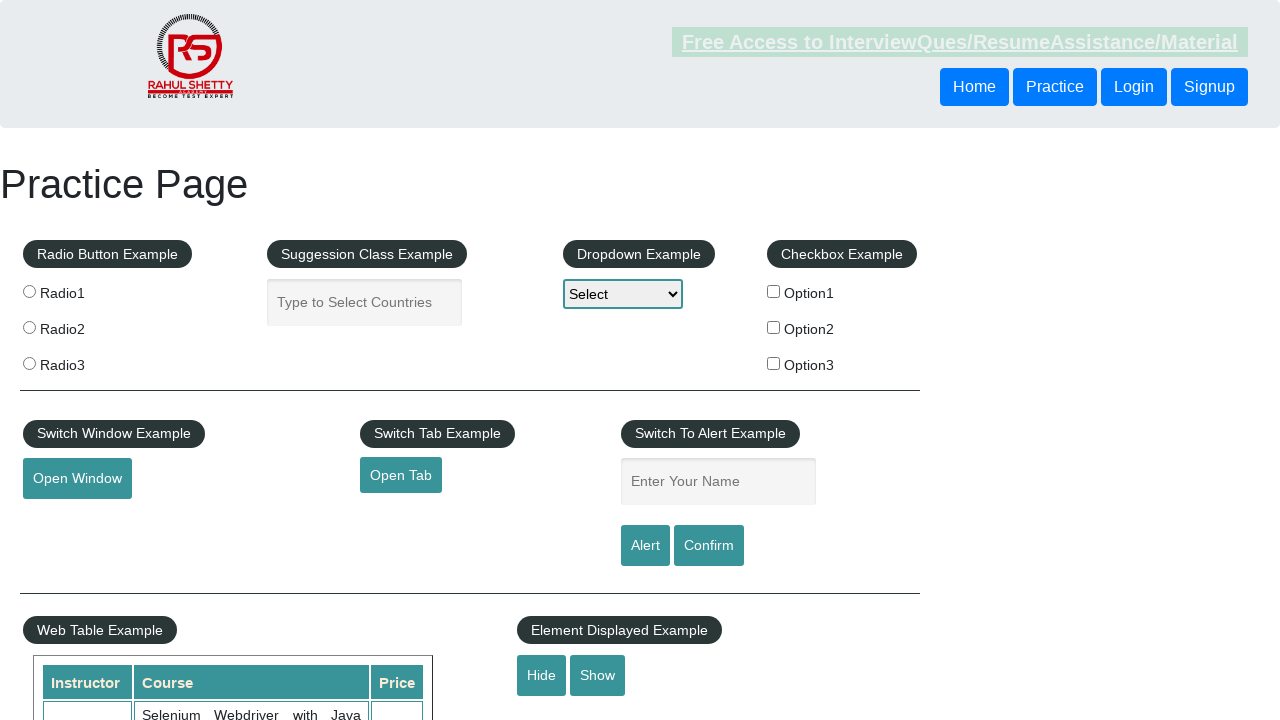

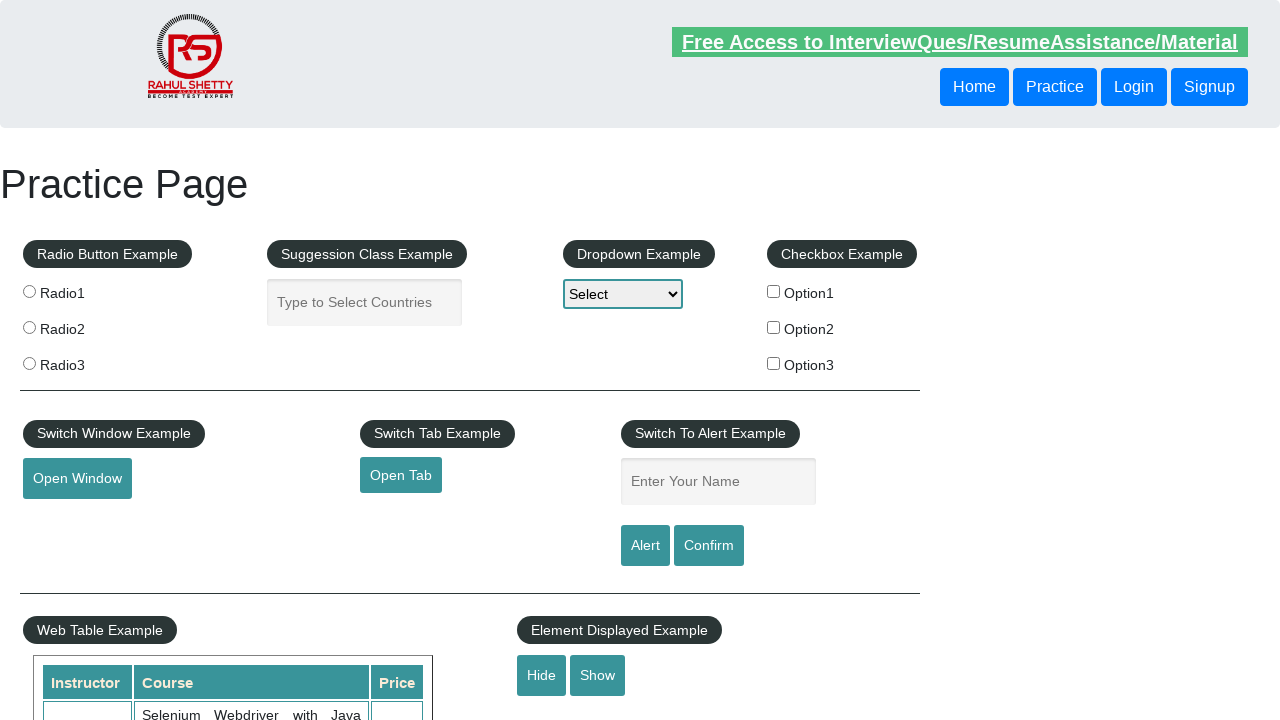